Tests clicking a button with a dynamic ID multiple times (3 iterations) on a UI testing playground site designed to test handling of elements with changing IDs.

Starting URL: http://uitestingplayground.com/dynamicid

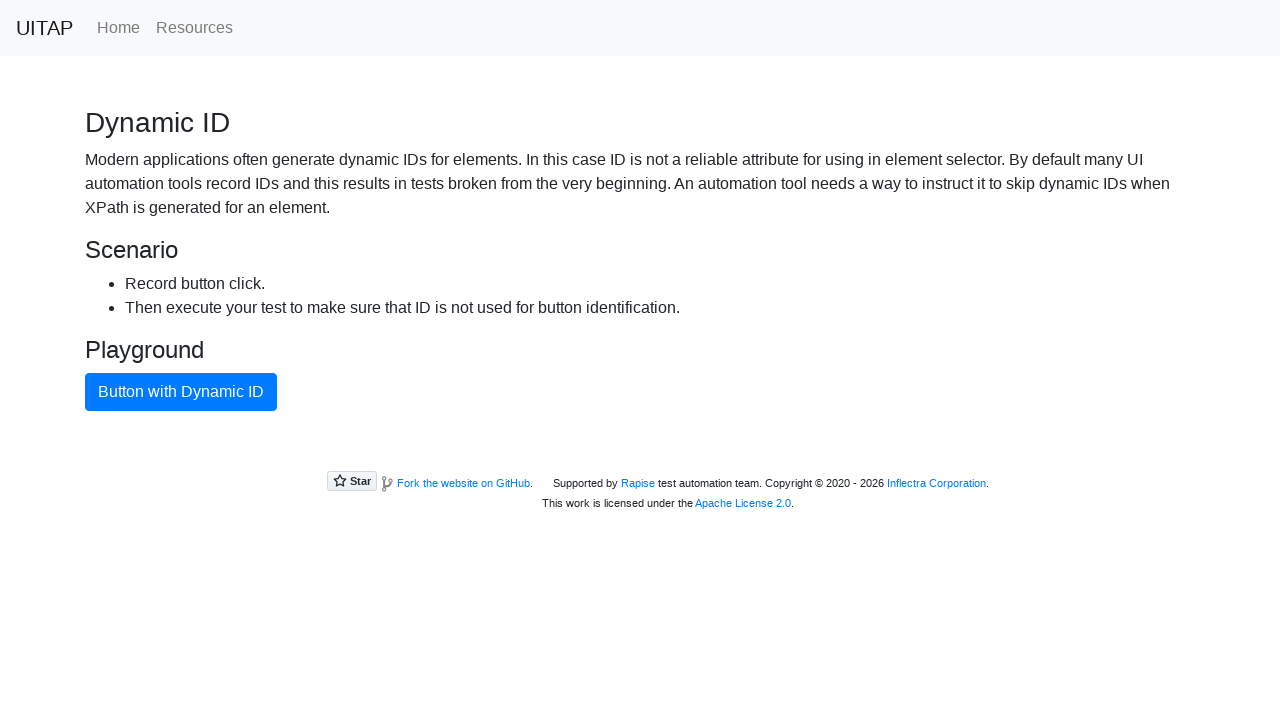

Navigated to dynamic ID button test page
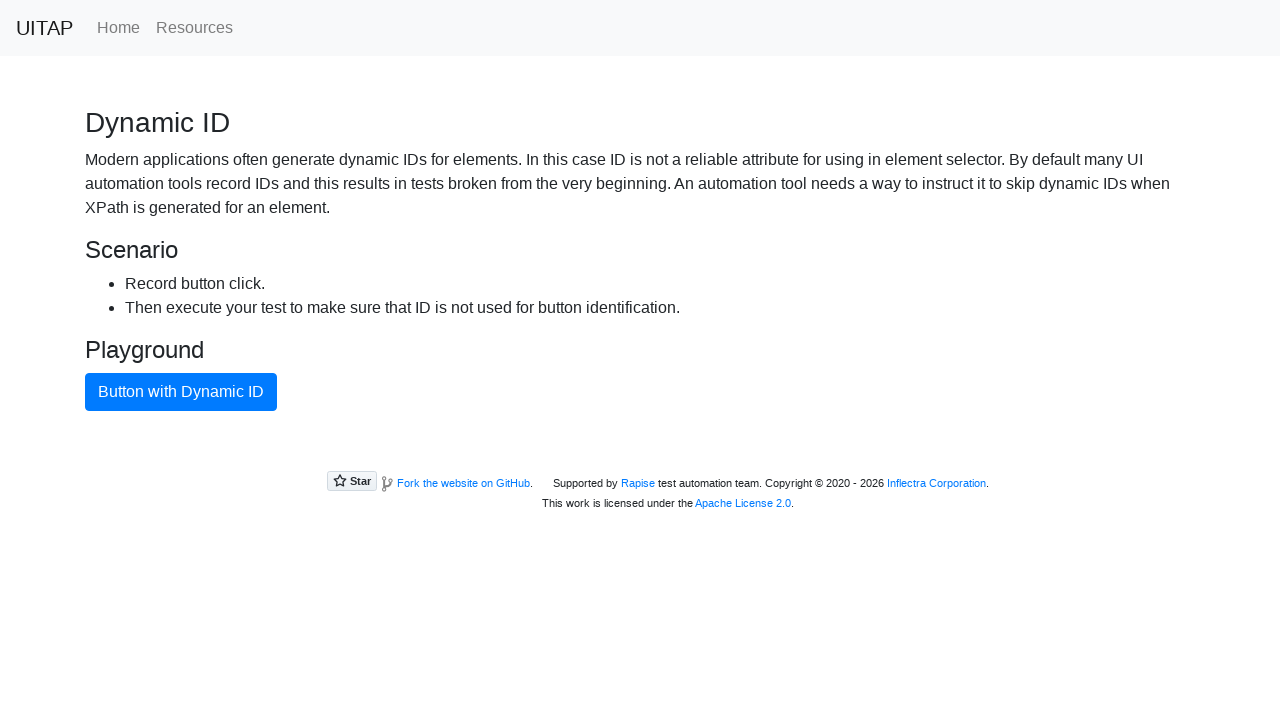

Clicked button with dynamic ID (iteration 1/3) at (181, 392) on button.btn-primary
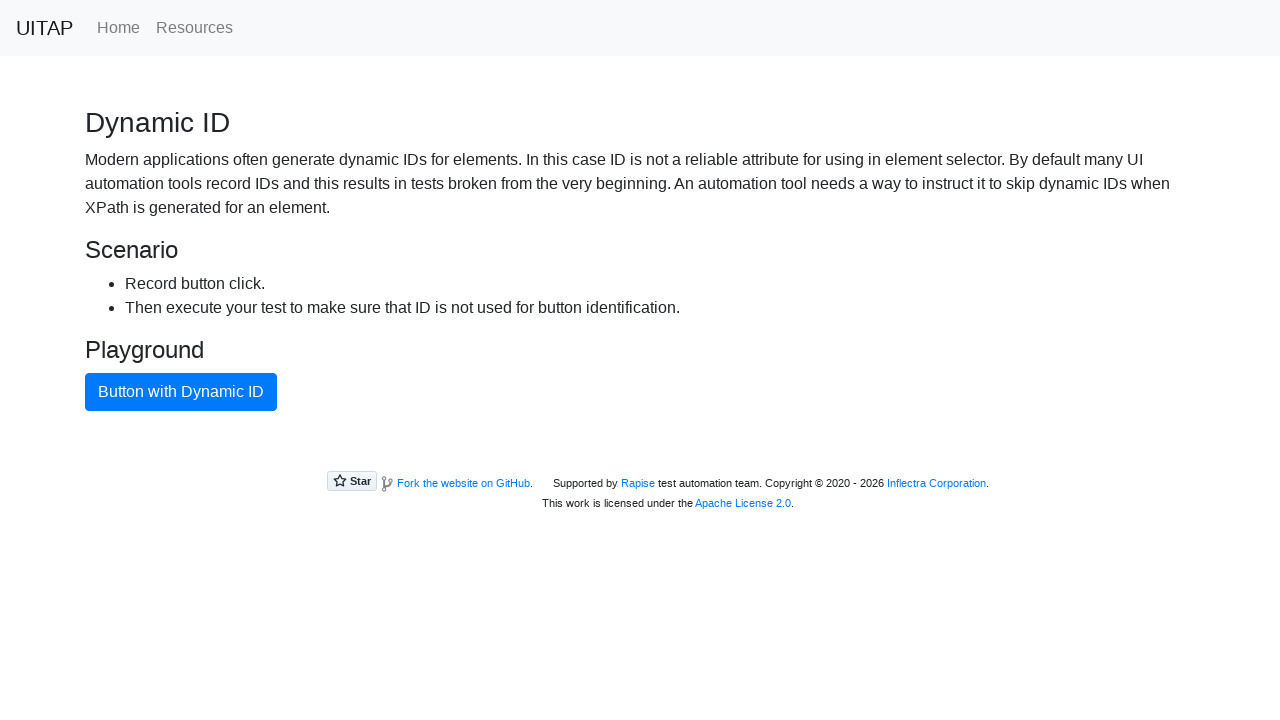

Clicked button with dynamic ID (iteration 2/3) at (181, 392) on button.btn-primary
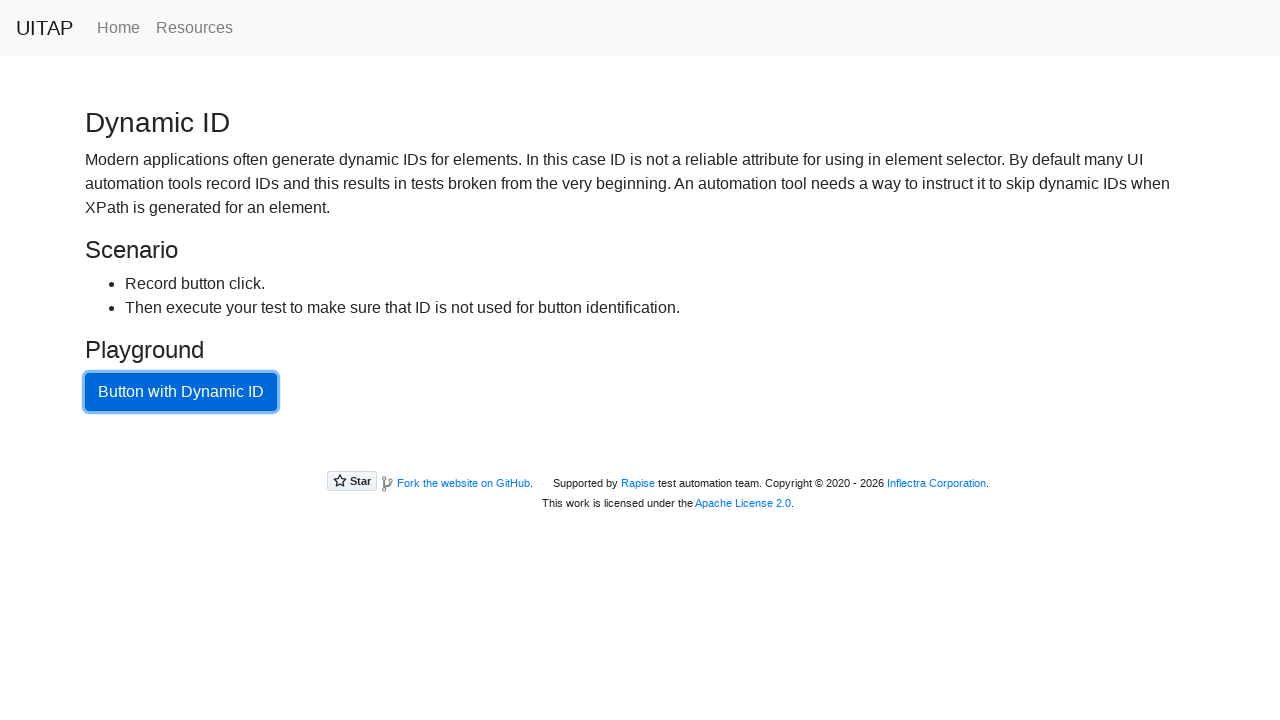

Clicked button with dynamic ID (iteration 3/3) at (181, 392) on button.btn-primary
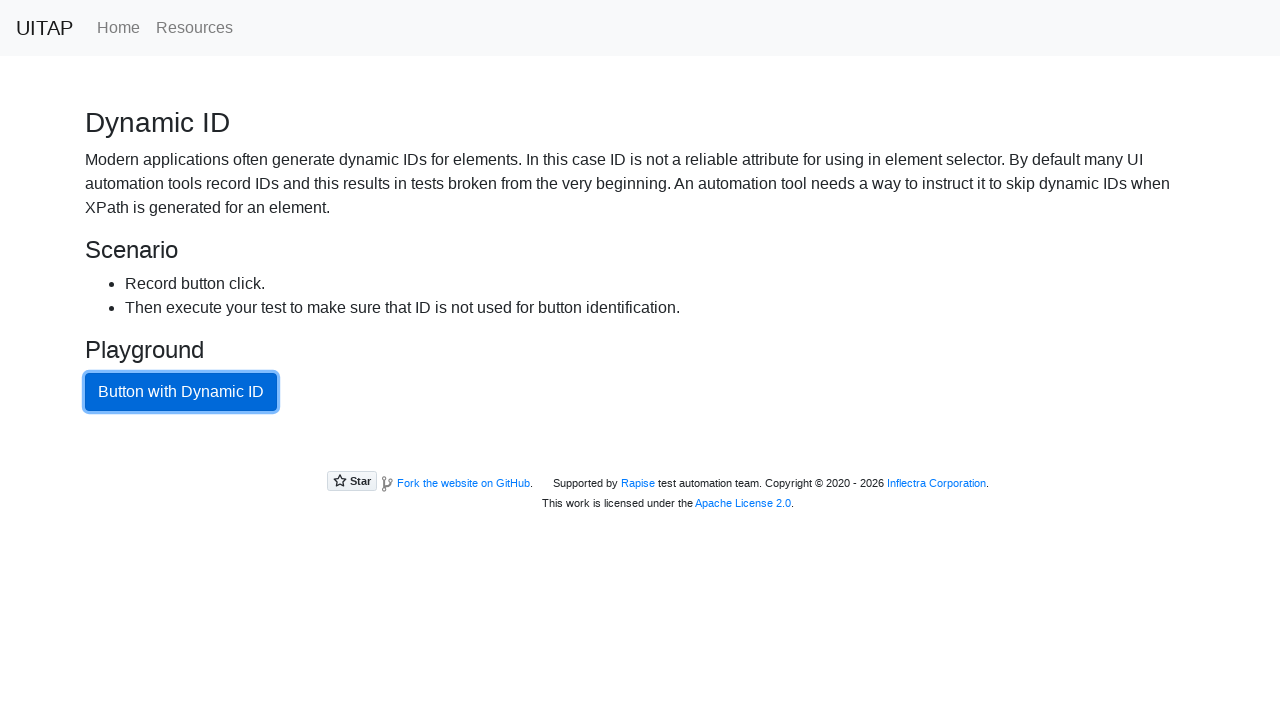

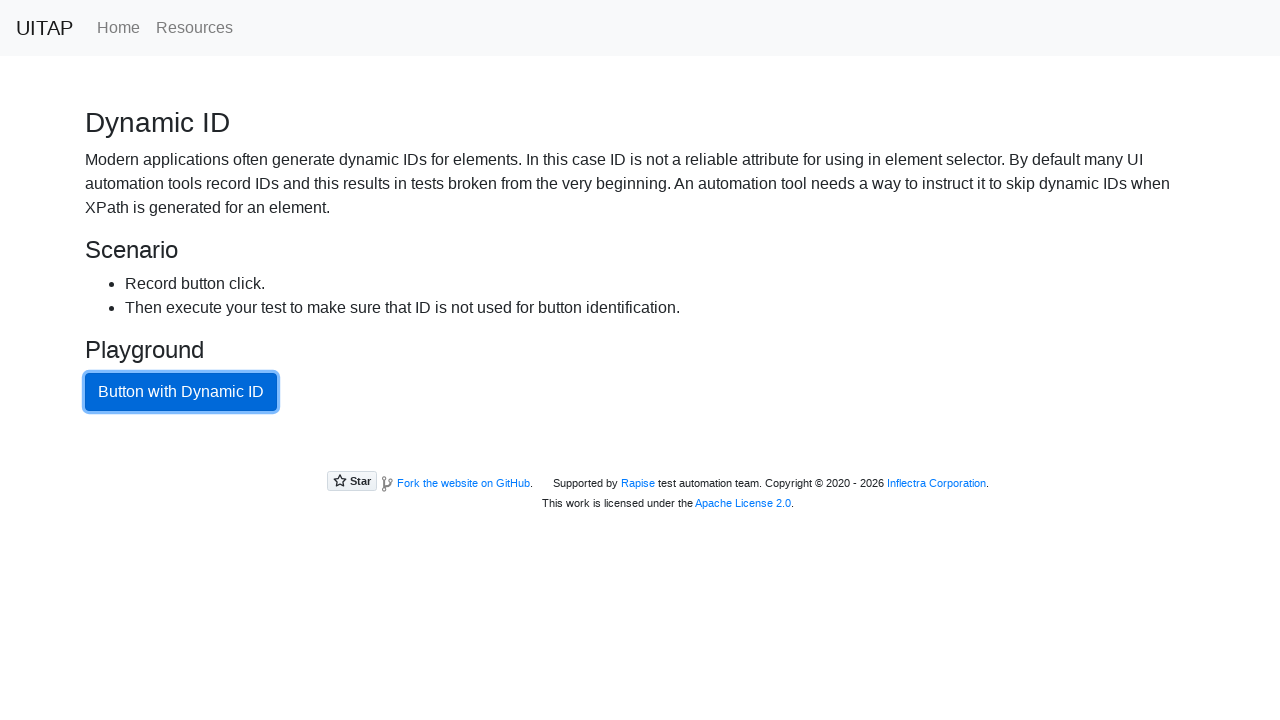